Tests the FIPE vehicle price lookup workflow by selecting a reference period, vehicle brand, model, and model year to perform a price search on the Brazilian vehicle pricing table website.

Starting URL: https://veiculos.fipe.org.br/

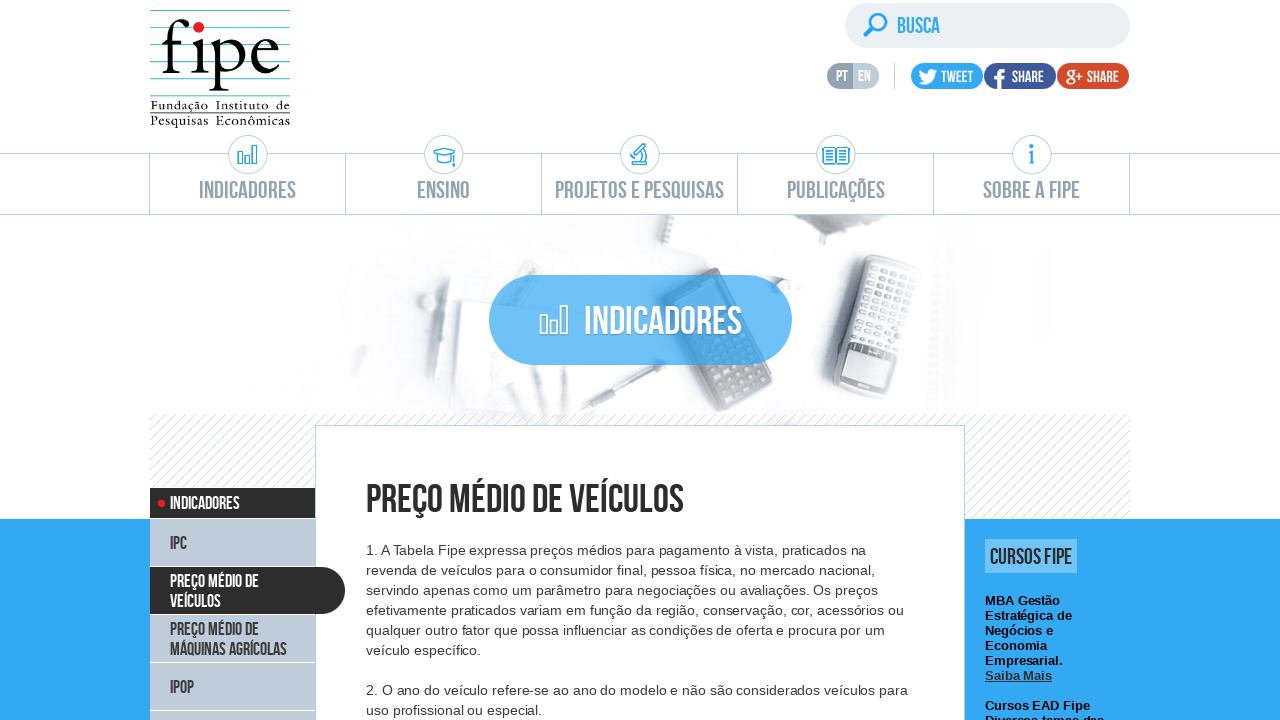

Clicked cars search option at (641, 362) on #front > div.content > div.tab.vertical.tab-veiculos > ul > li:nth-child(1) > a
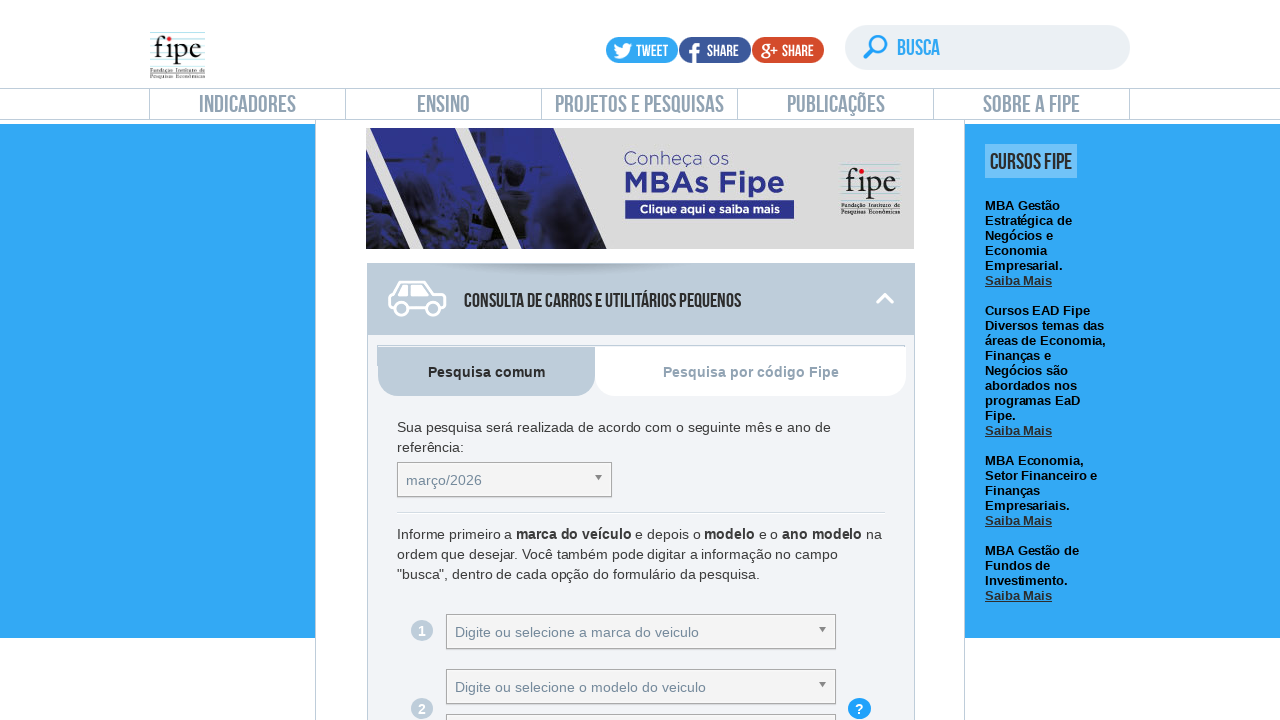

Waited 1 second for page to load
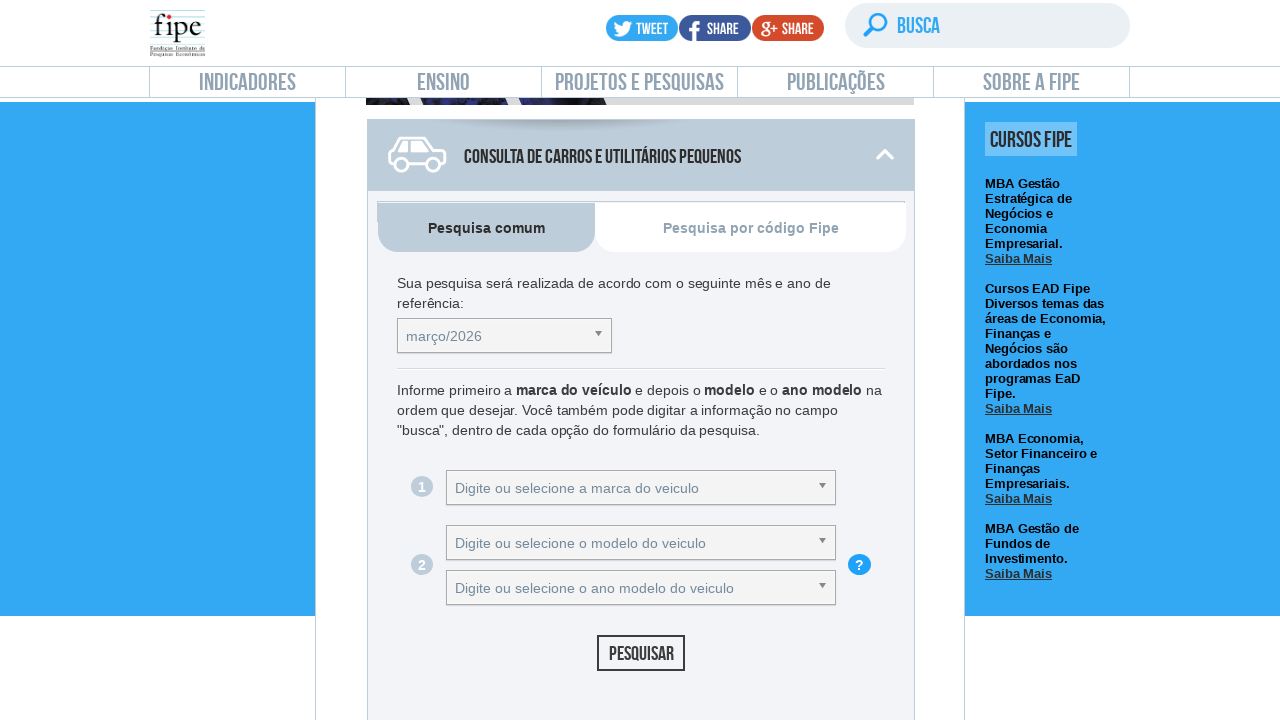

Clicked reference period selector at (504, 336) on #selectTabelaReferenciacarro_chosen > a
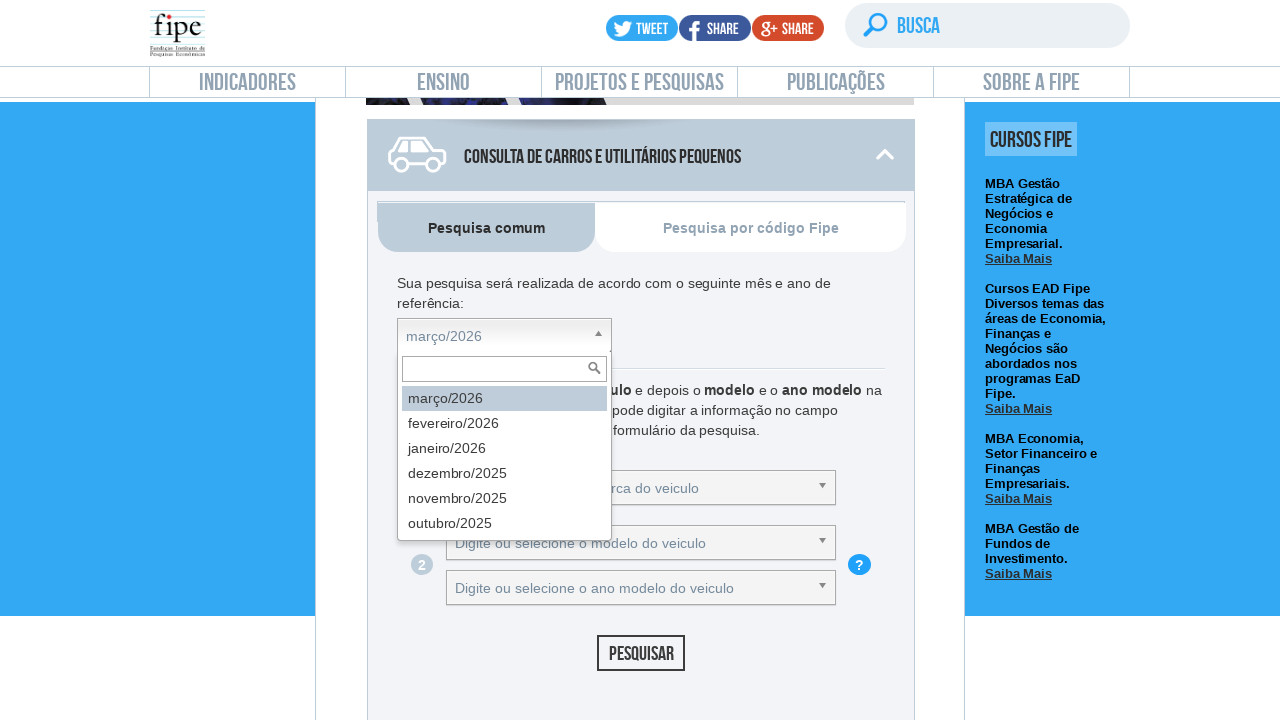

Waited 1 second for reference period dropdown to open
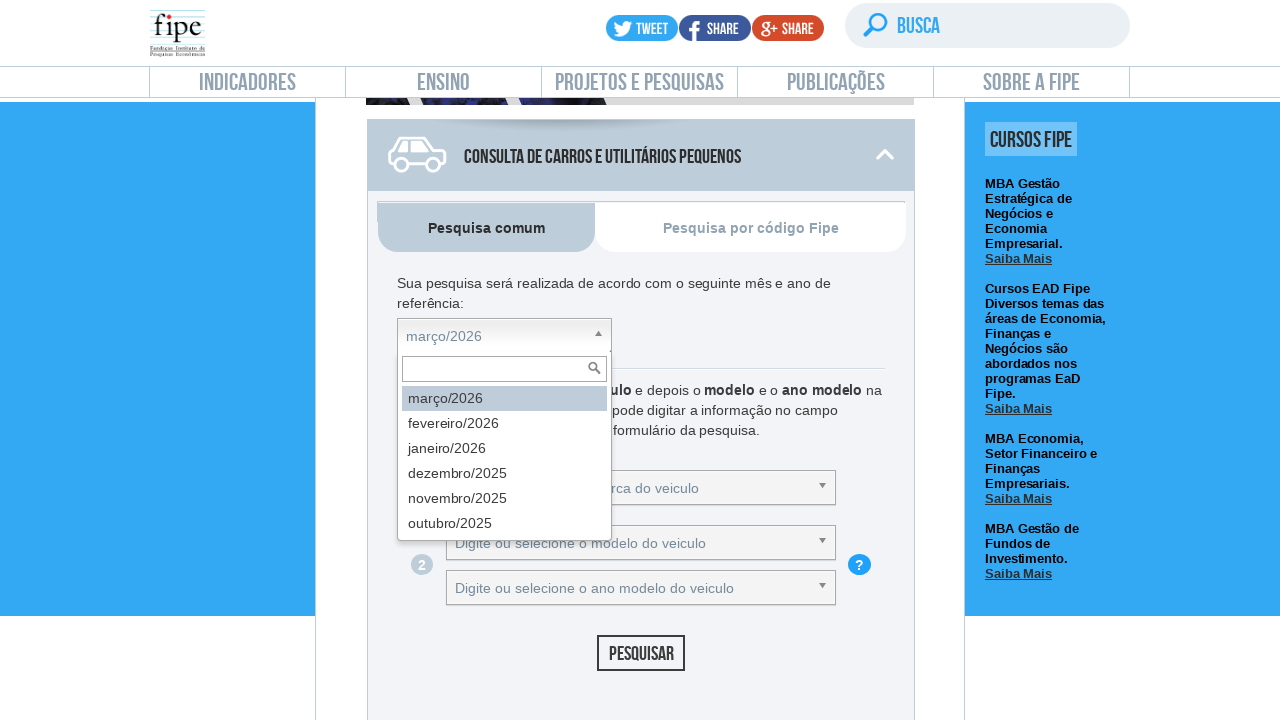

Filled reference period field with 'janeiro/2020' on #selectTabelaReferenciacarro_chosen > div:nth-child(2) > div:nth-child(1) > inpu
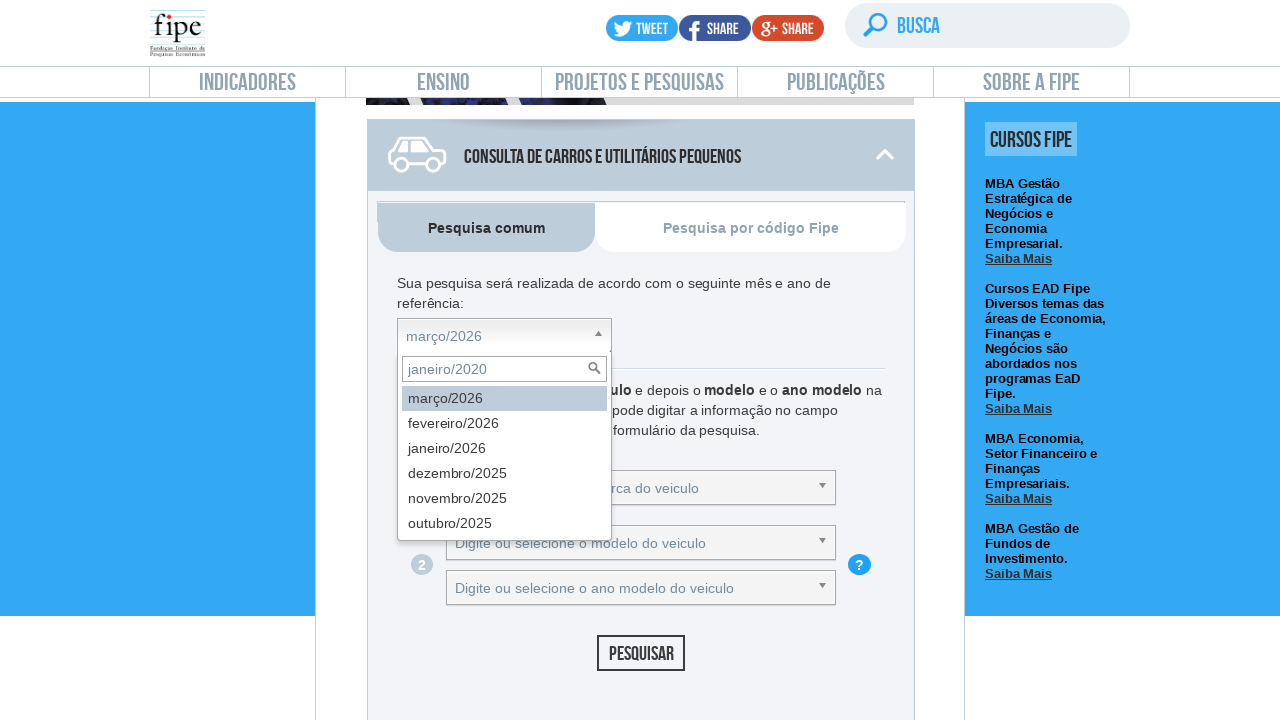

Waited 1 second for reference period options to load
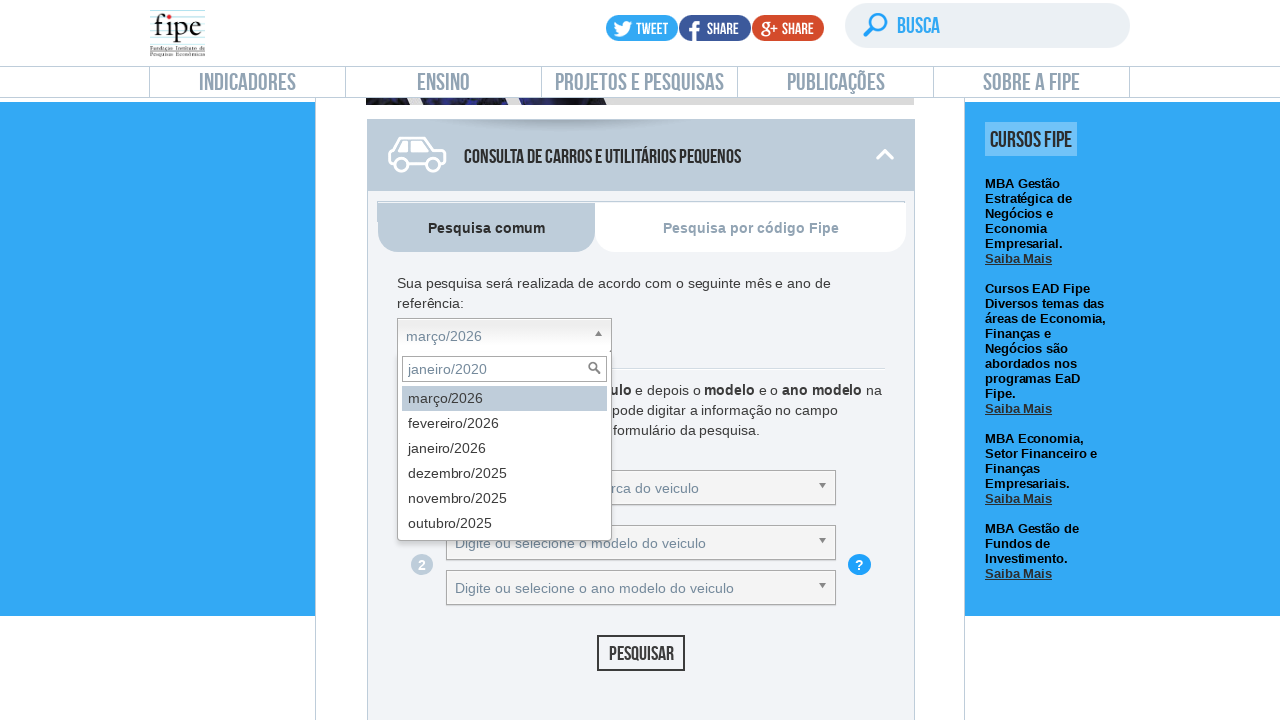

Selected first reference period result (janeiro/2020) at (504, 398) on #selectTabelaReferenciacarro_chosen > div > ul > li.active-result
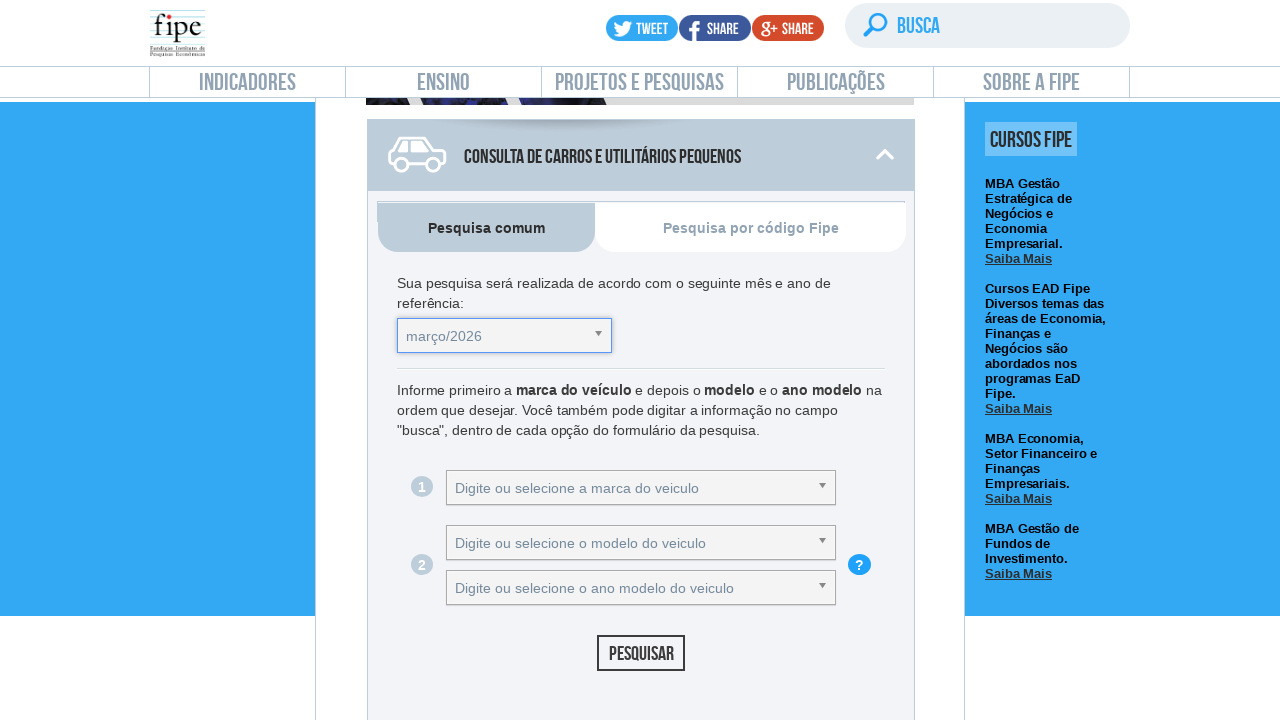

Waited 1 second for period selection to complete
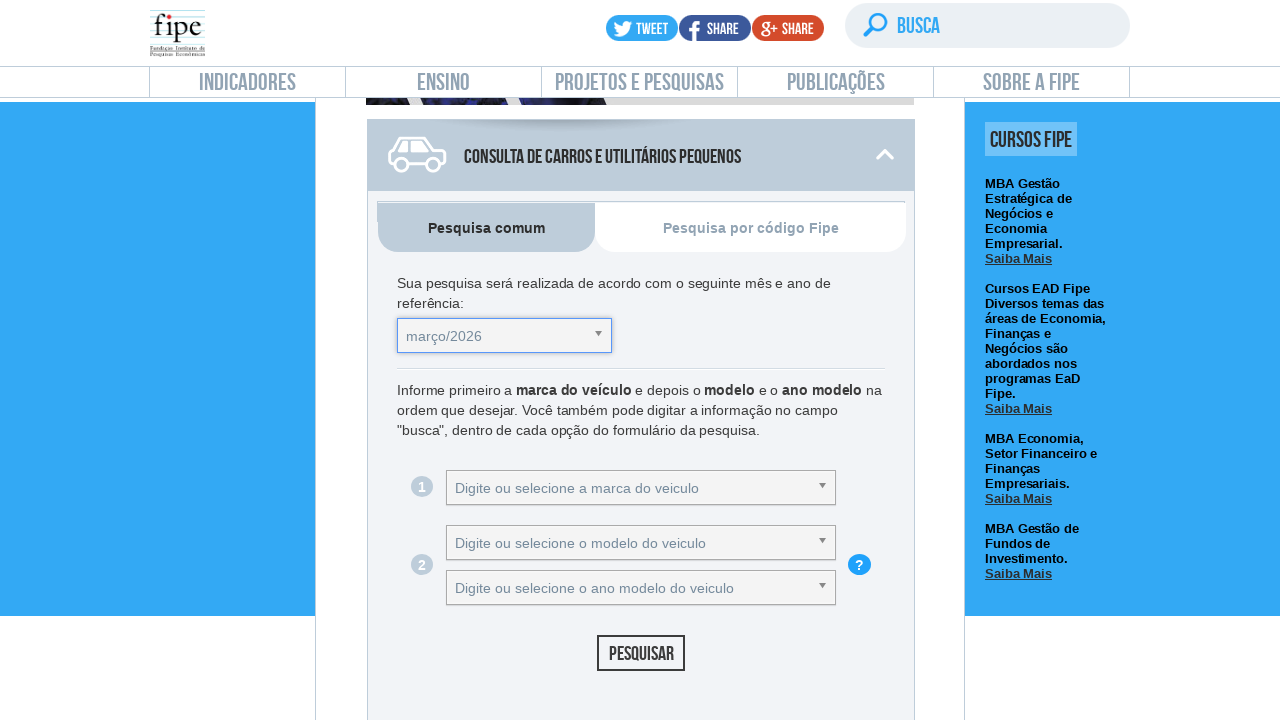

Clicked vehicle brand selector at (641, 488) on #selectMarcacarro_chosen > a
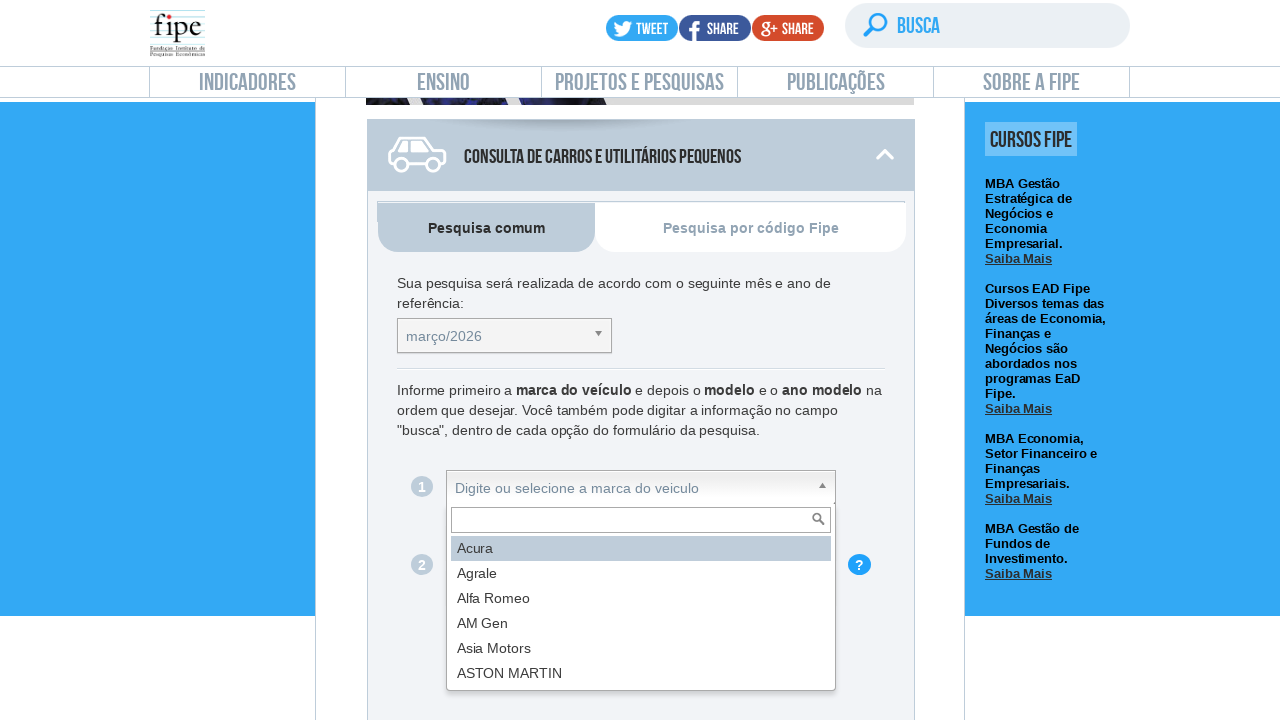

Waited 1 second for brand dropdown to open
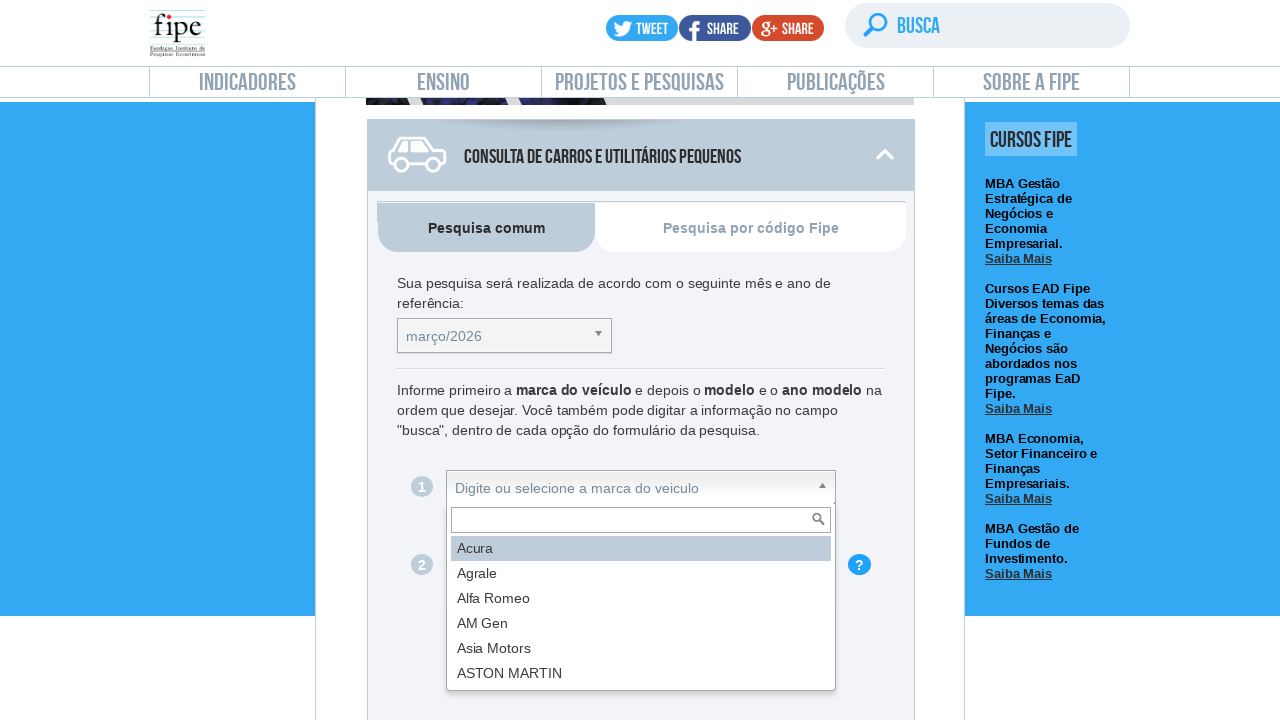

Filled brand field with 'VolksWagen' on #selectMarcacarro_chosen > div > div > input[type=text]
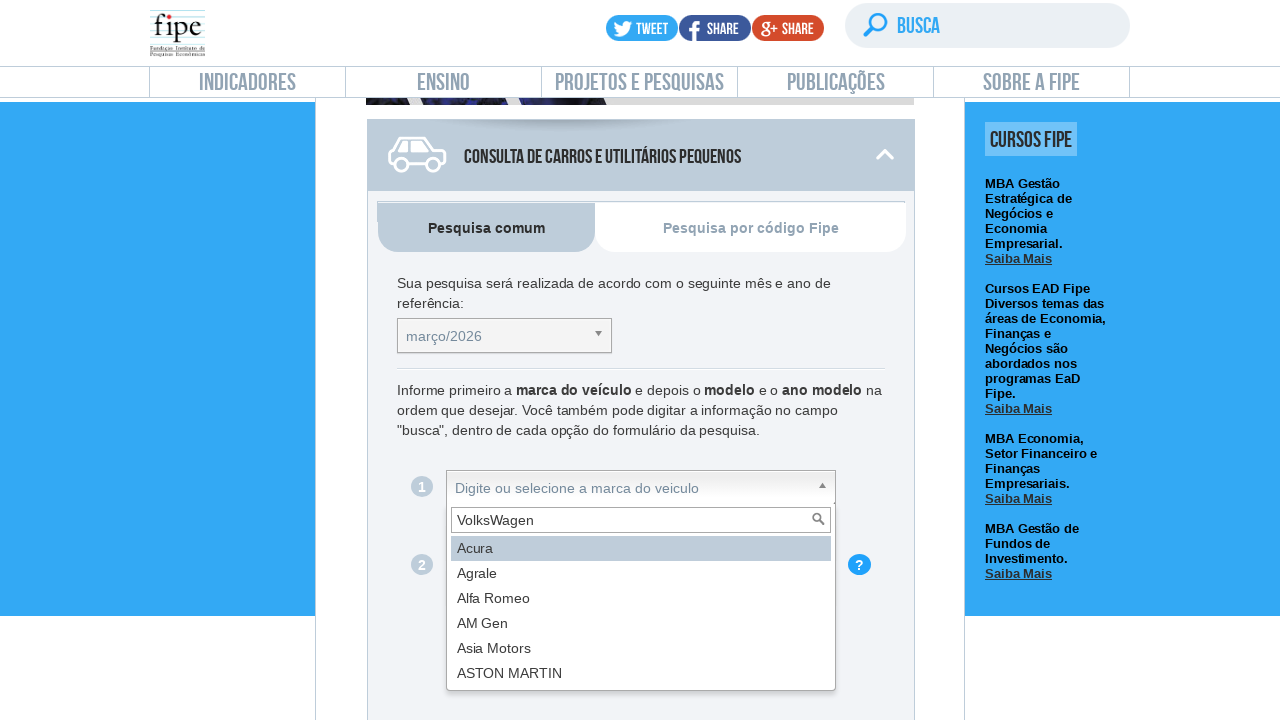

Waited 1 second for brand options to load
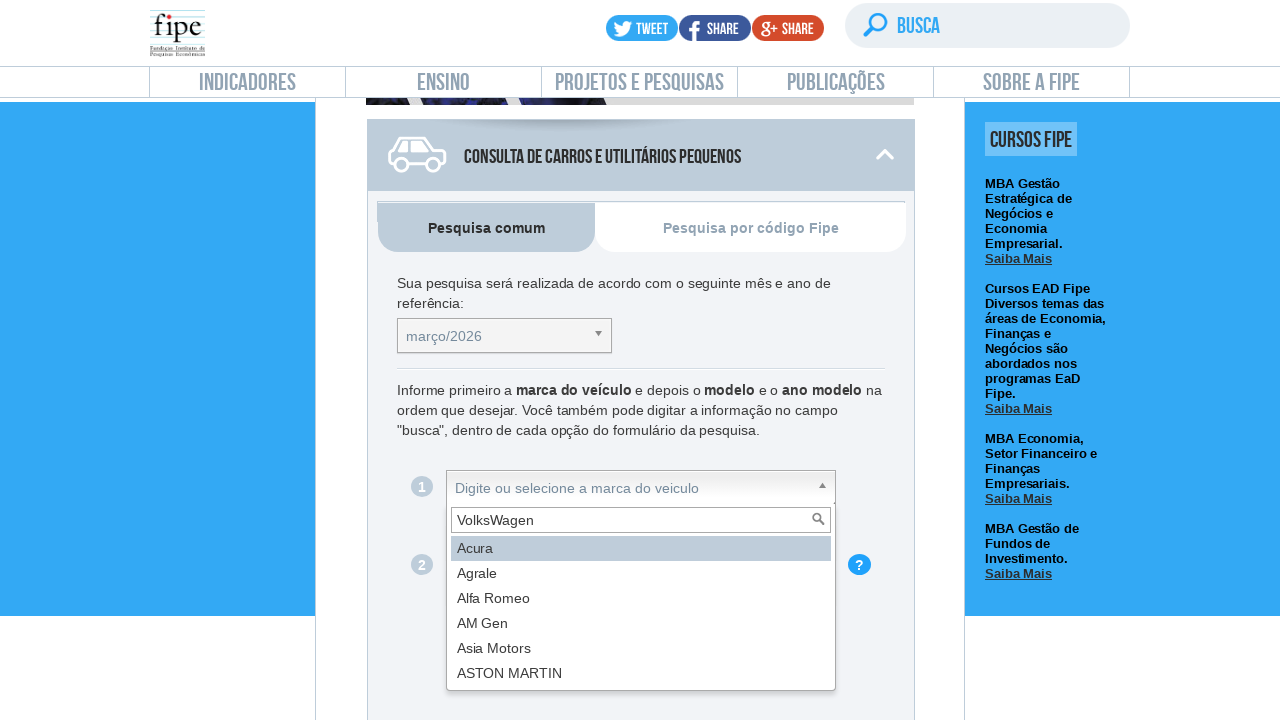

Selected first brand result (VolksWagen) at (641, 548) on #selectMarcacarro_chosen > div:nth-child(2) > ul:nth-child(2) > li:nth-child(1)
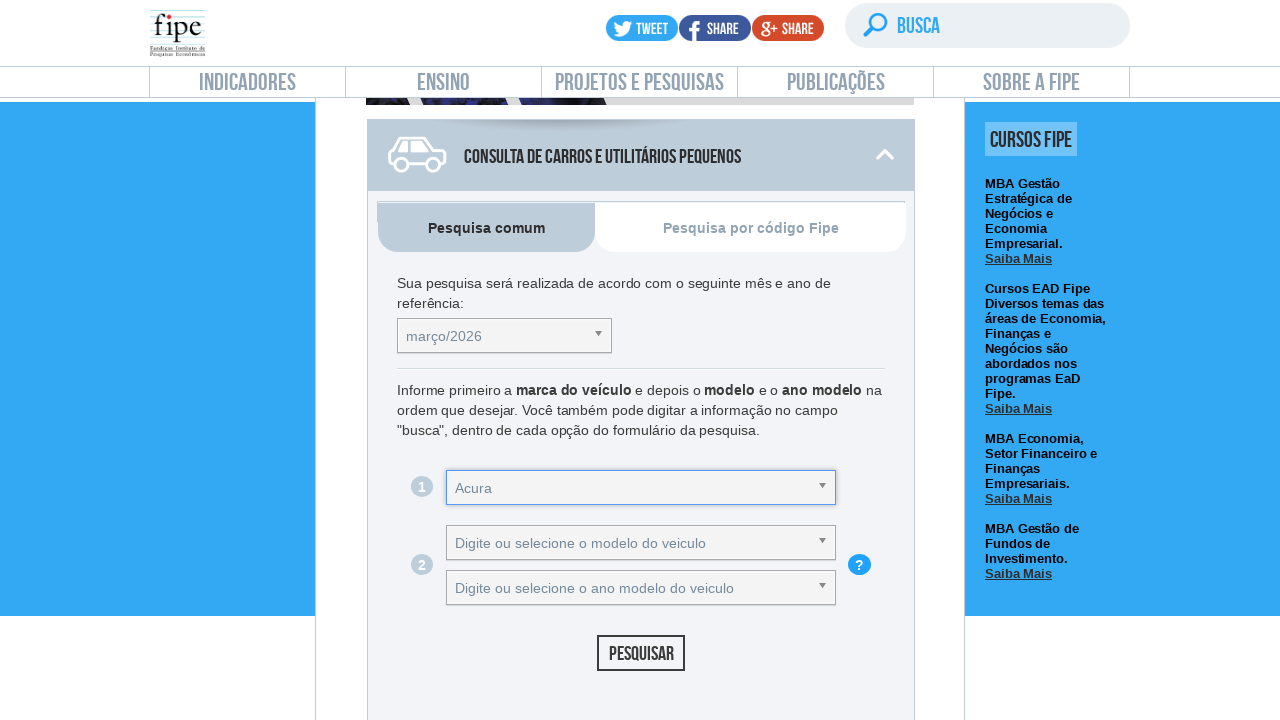

Waited 1 second for brand selection to complete
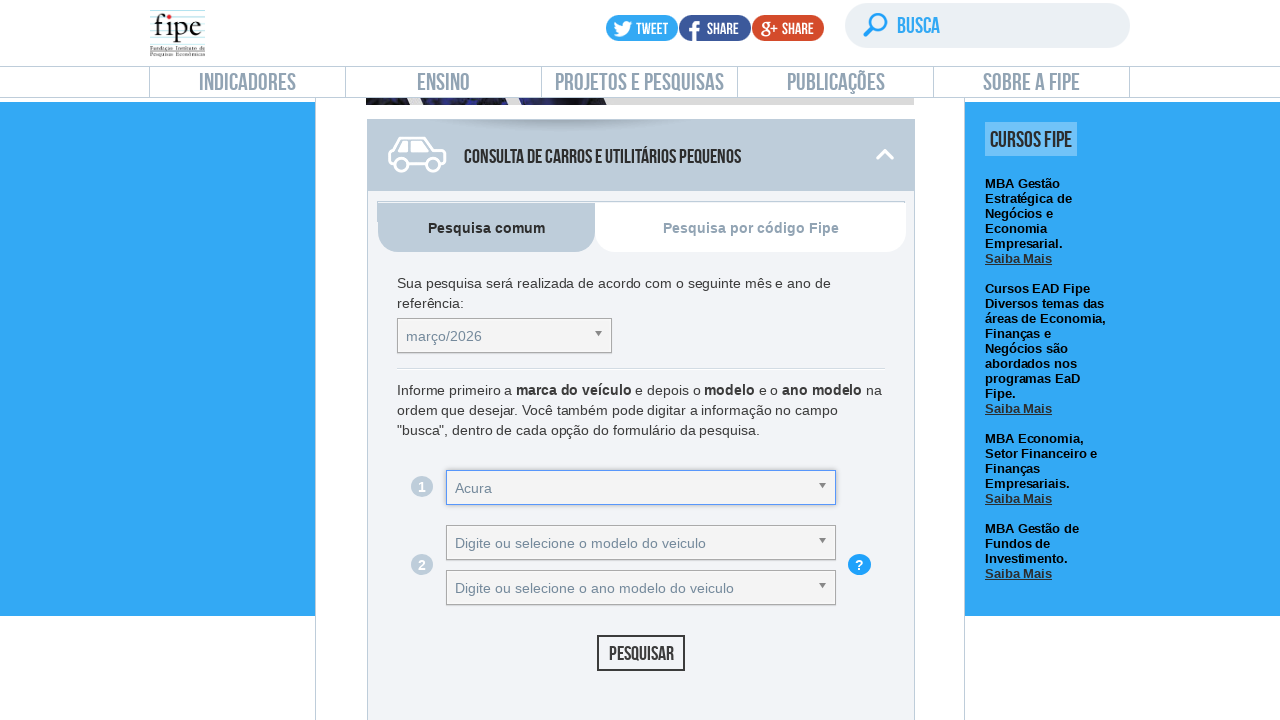

Clicked vehicle model selector at (641, 542) on #selectAnoModelocarro_chosen > a:nth-child(1)
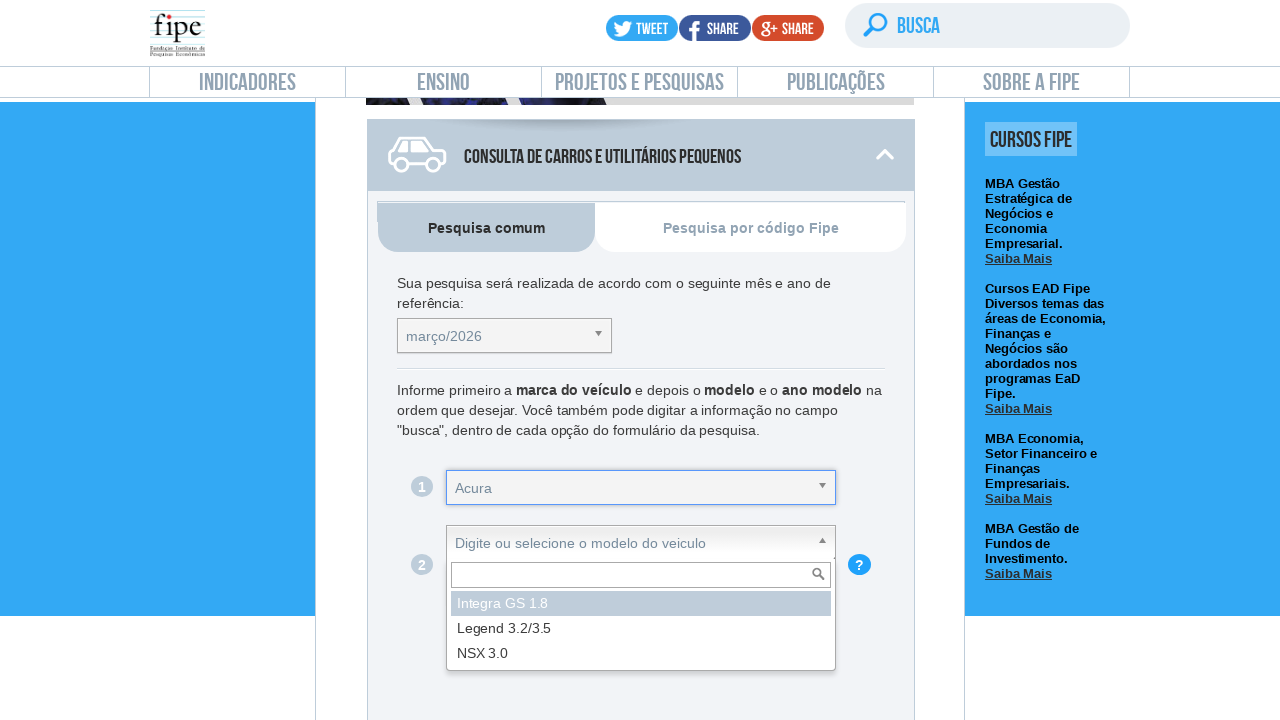

Waited 1 second for model dropdown to open
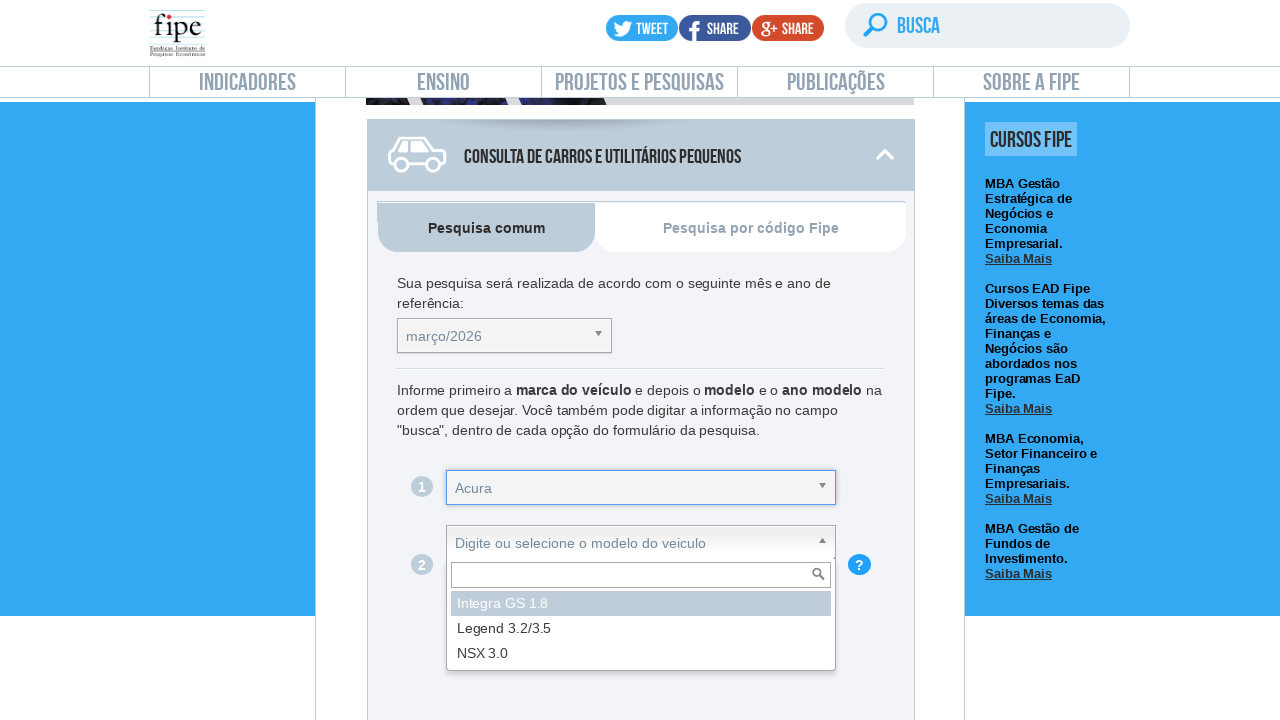

Filled model field with 'AMAROK CD2.0 16V/S CD2.0 16V TDI 4x2 Die' on #selectAnoModelocarro_chosen > div:nth-child(2) > div:nth-child(1) > input:nth-c
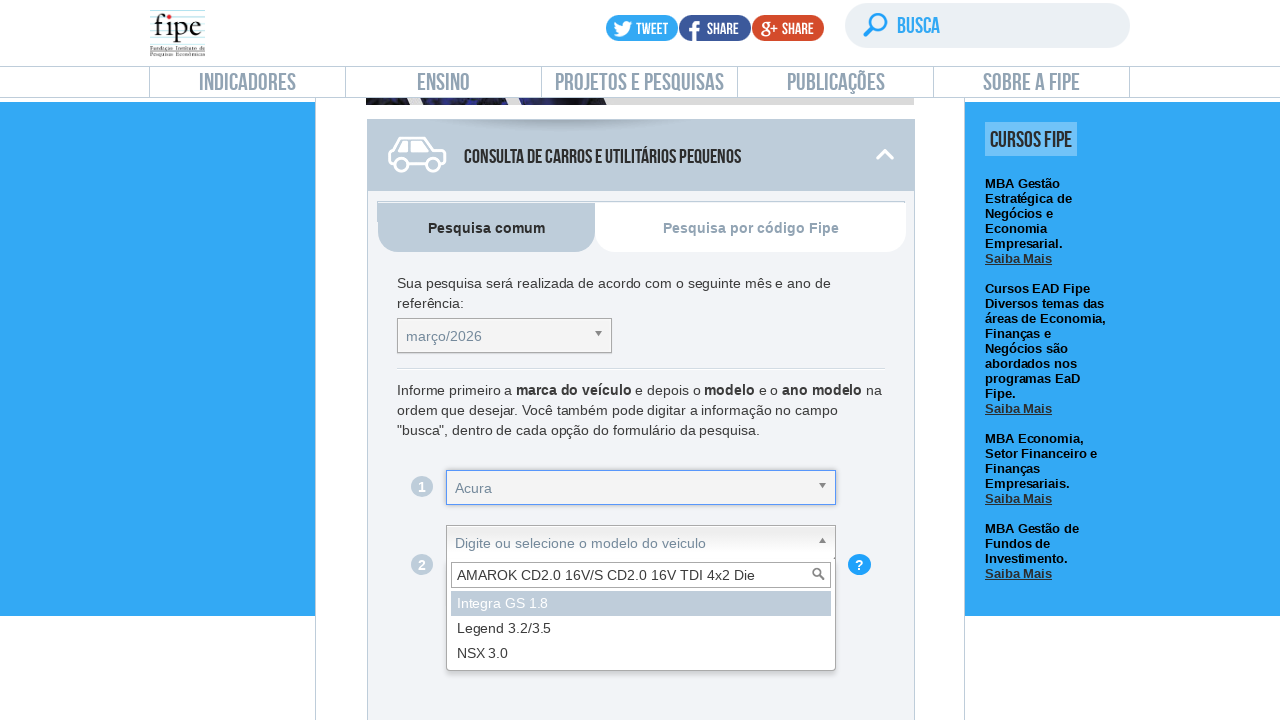

Waited 1 second for model options to load
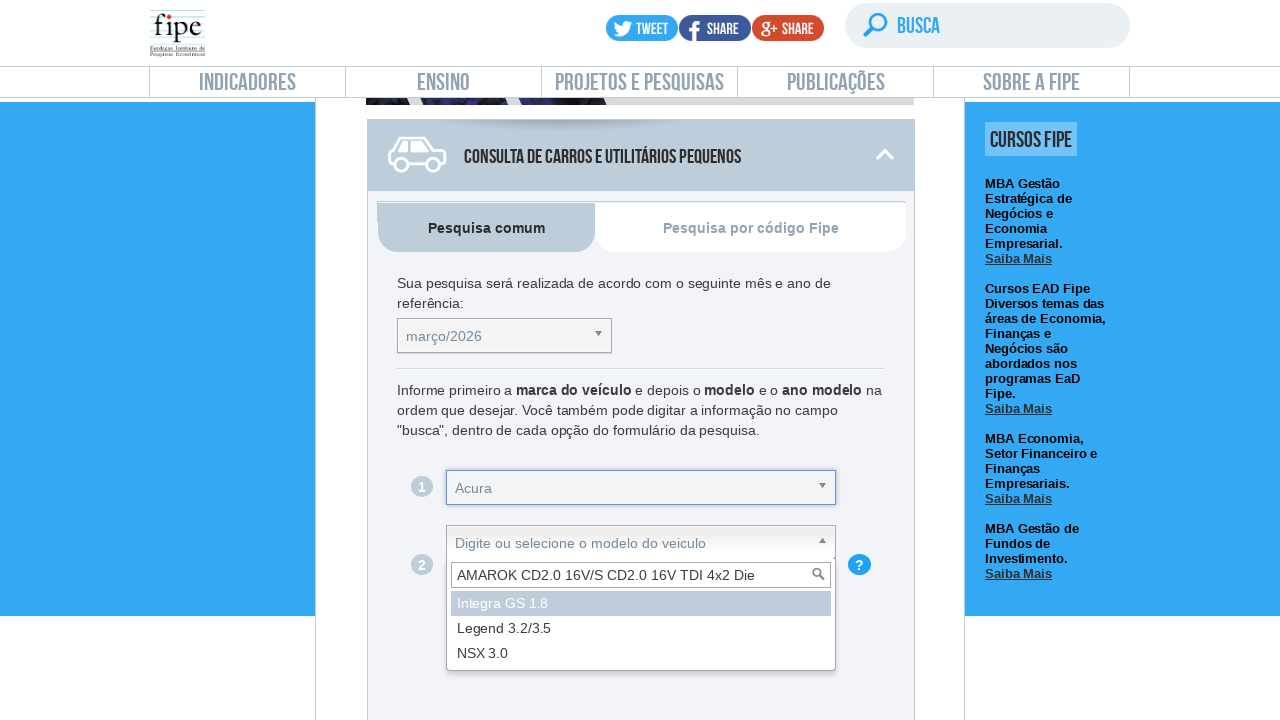

Selected first model result (AMAROK) at (641, 604) on li.active-result:nth-child(1)
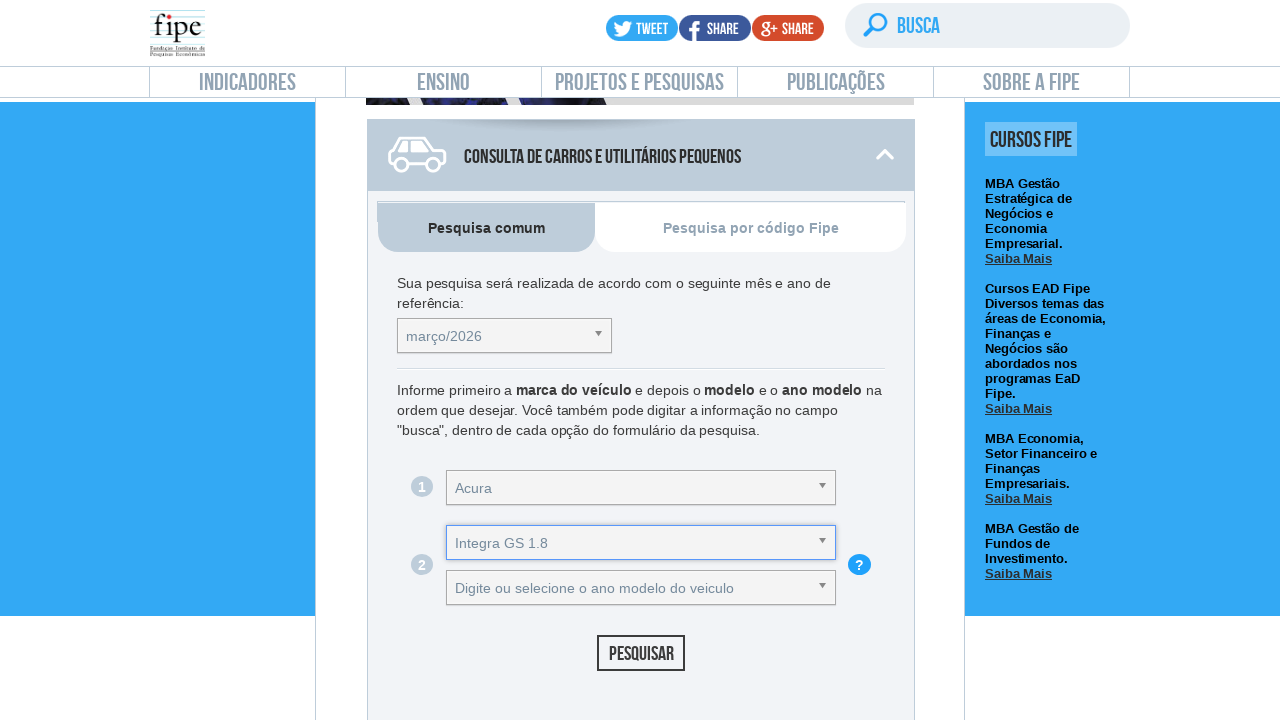

Waited 1 second for model selection to complete
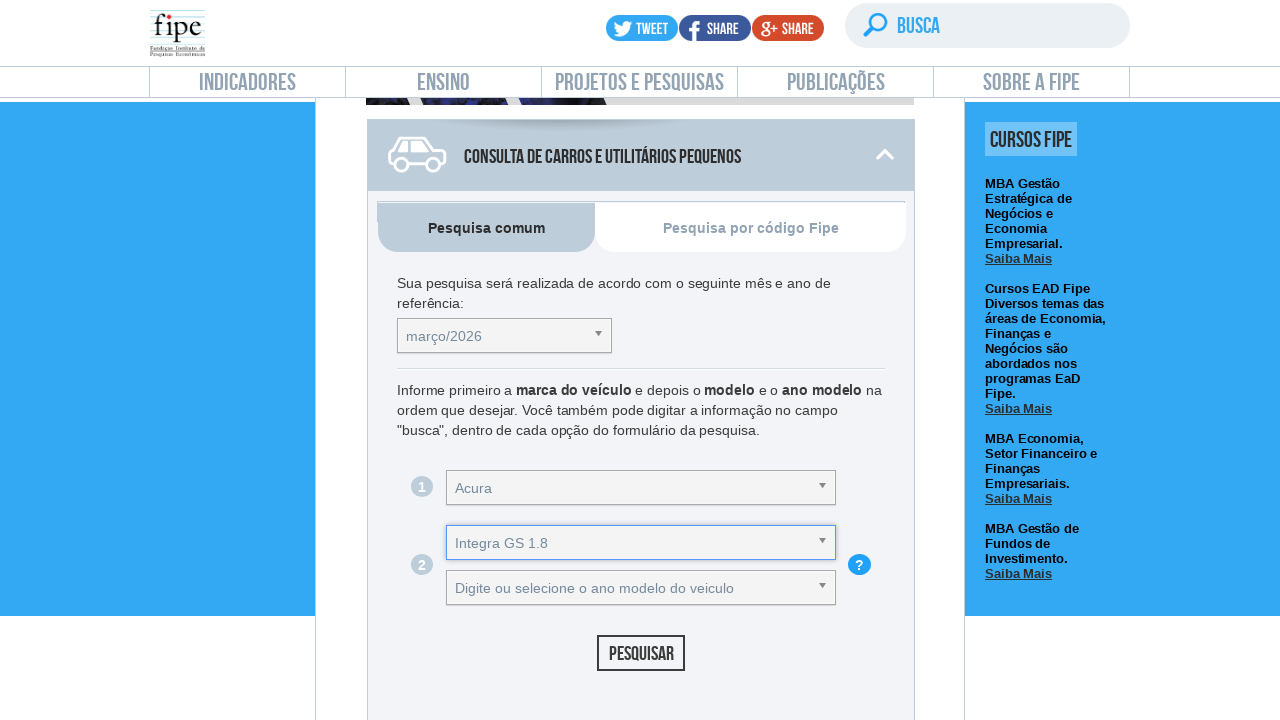

Clicked vehicle model year selector at (641, 588) on #selectAnocarro_chosen > a
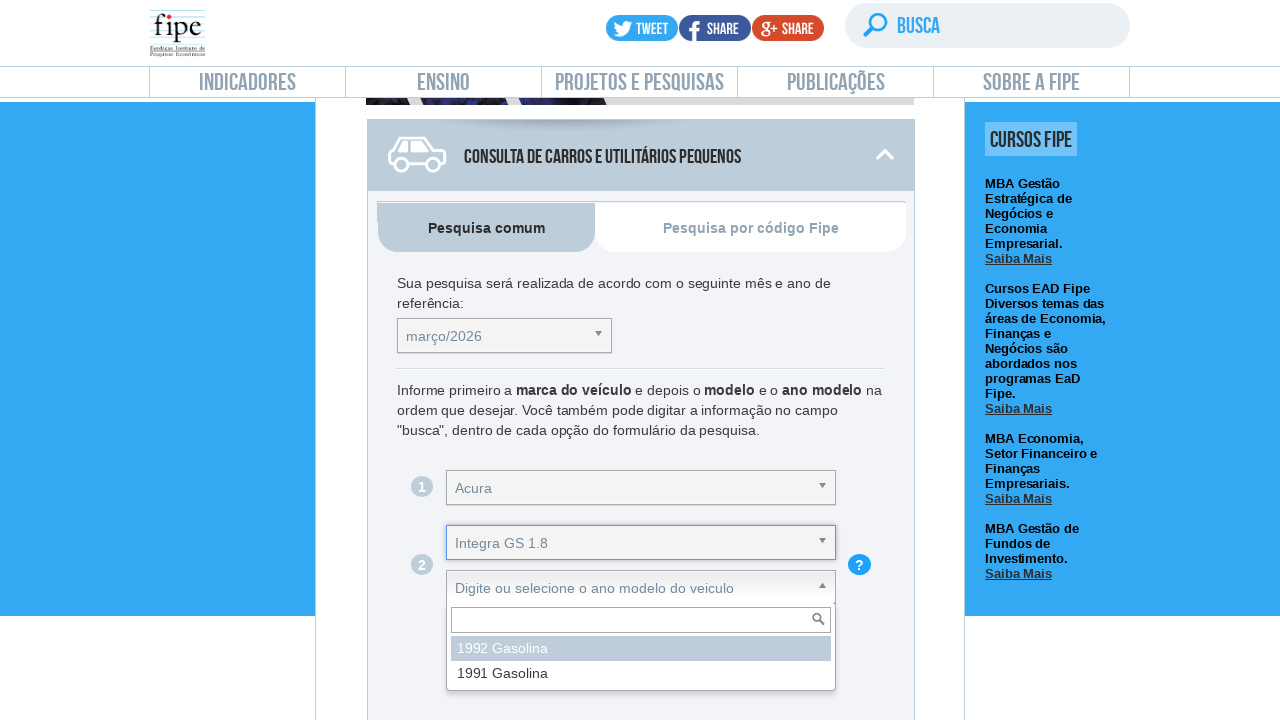

Waited 1 second for model year dropdown to open
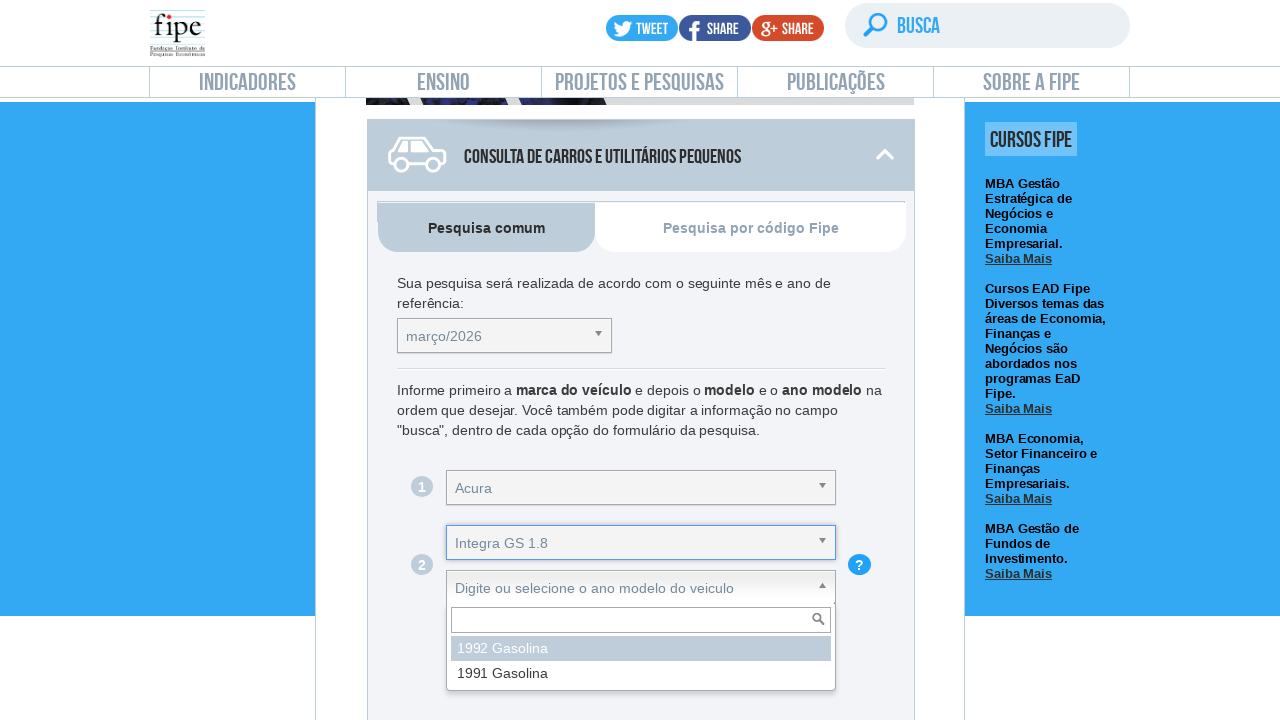

Filled model year field with '2020' on #selectAnocarro_chosen > div > div > input[type=text]
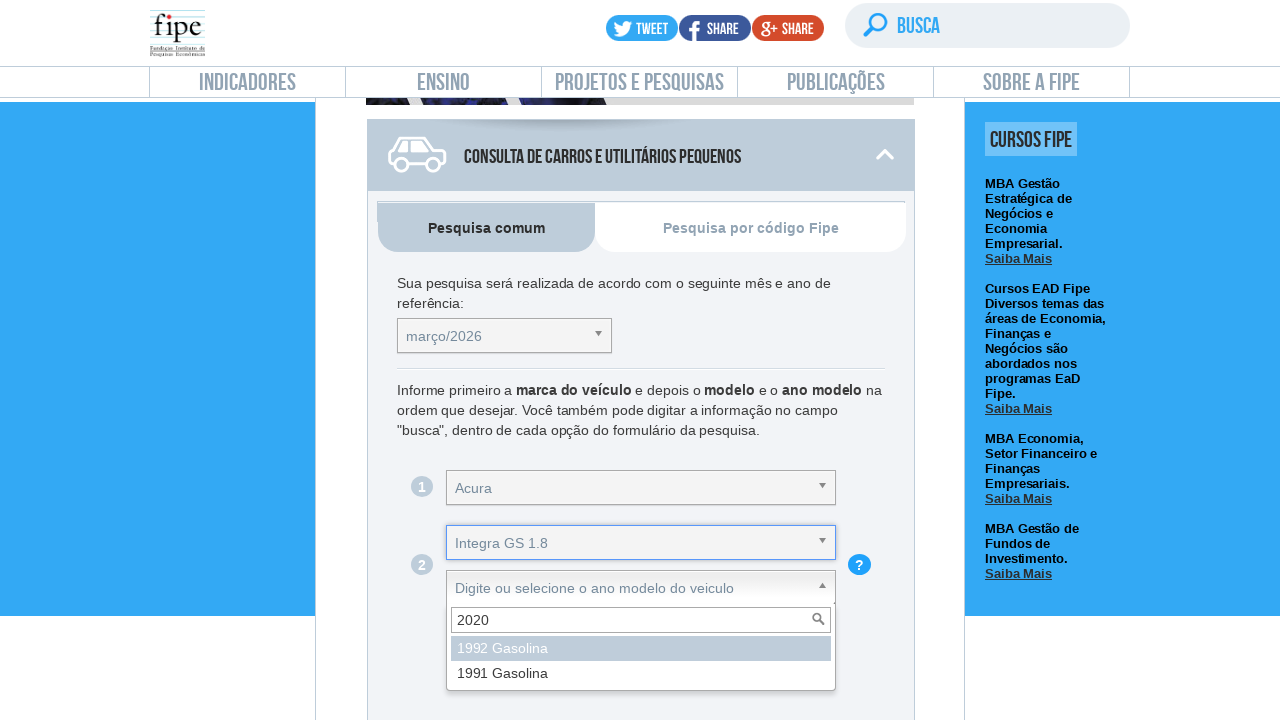

Waited 1 second for model year options to load
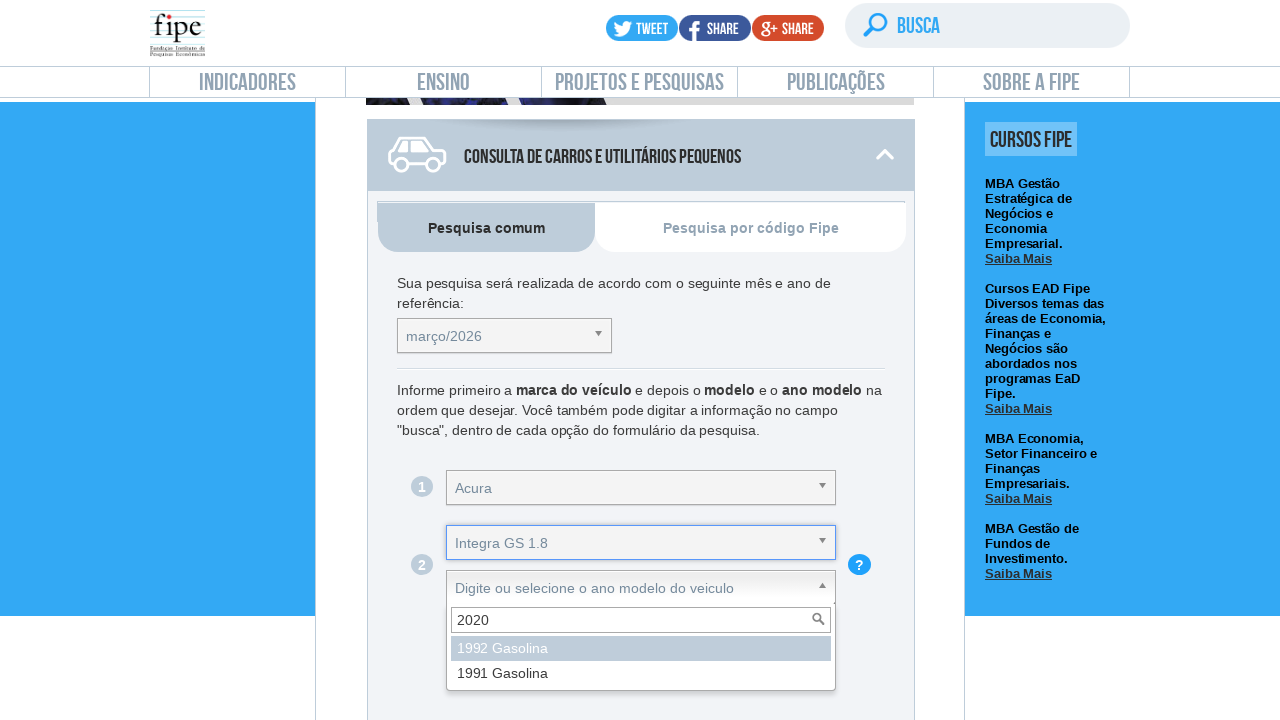

Selected first model year result (2020) at (641, 648) on #selectAnocarro_chosen > div > ul > li.active-result:nth-child(1)
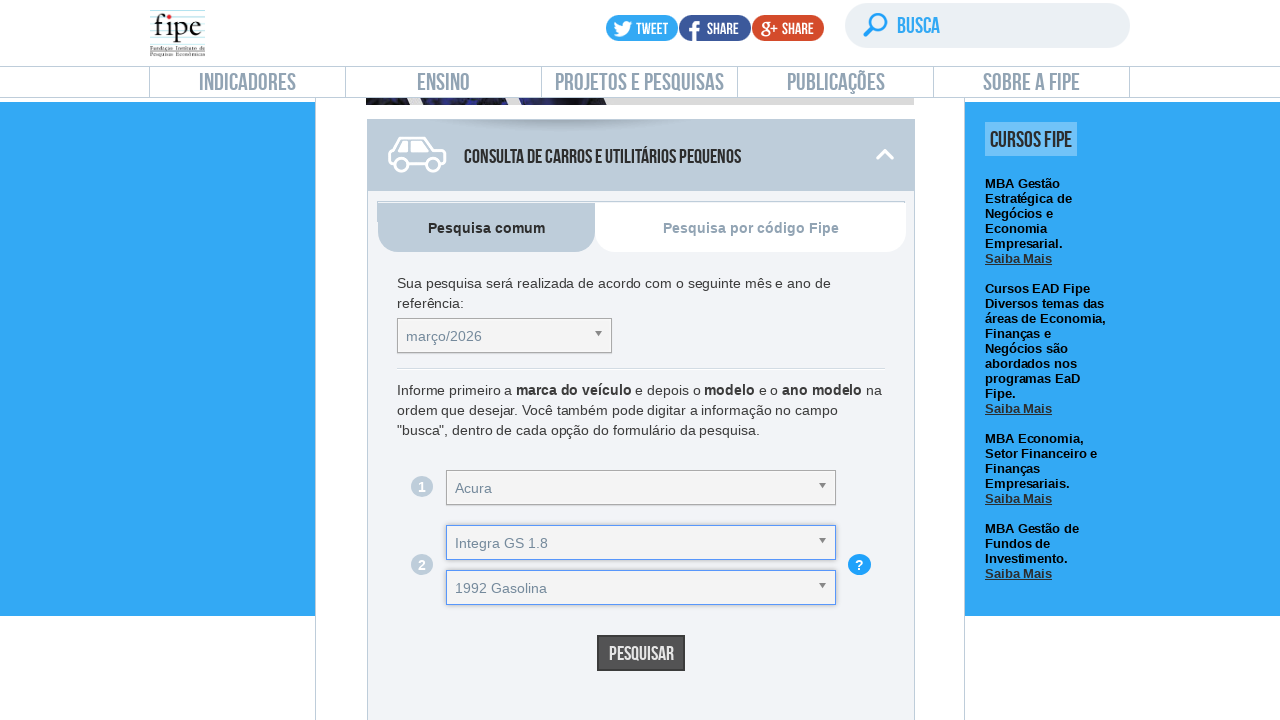

Waited 1 second for model year selection to complete
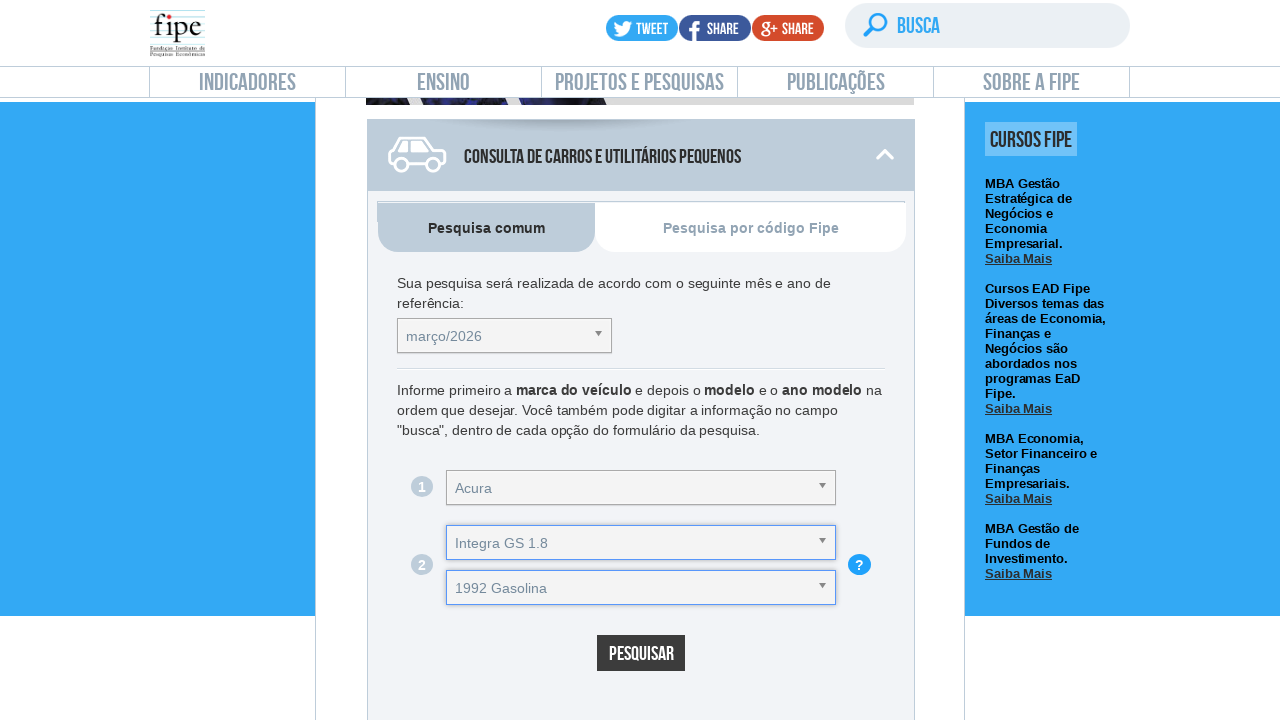

Clicked search button to lookup vehicle price at (641, 653) on #buttonPesquisarcarro
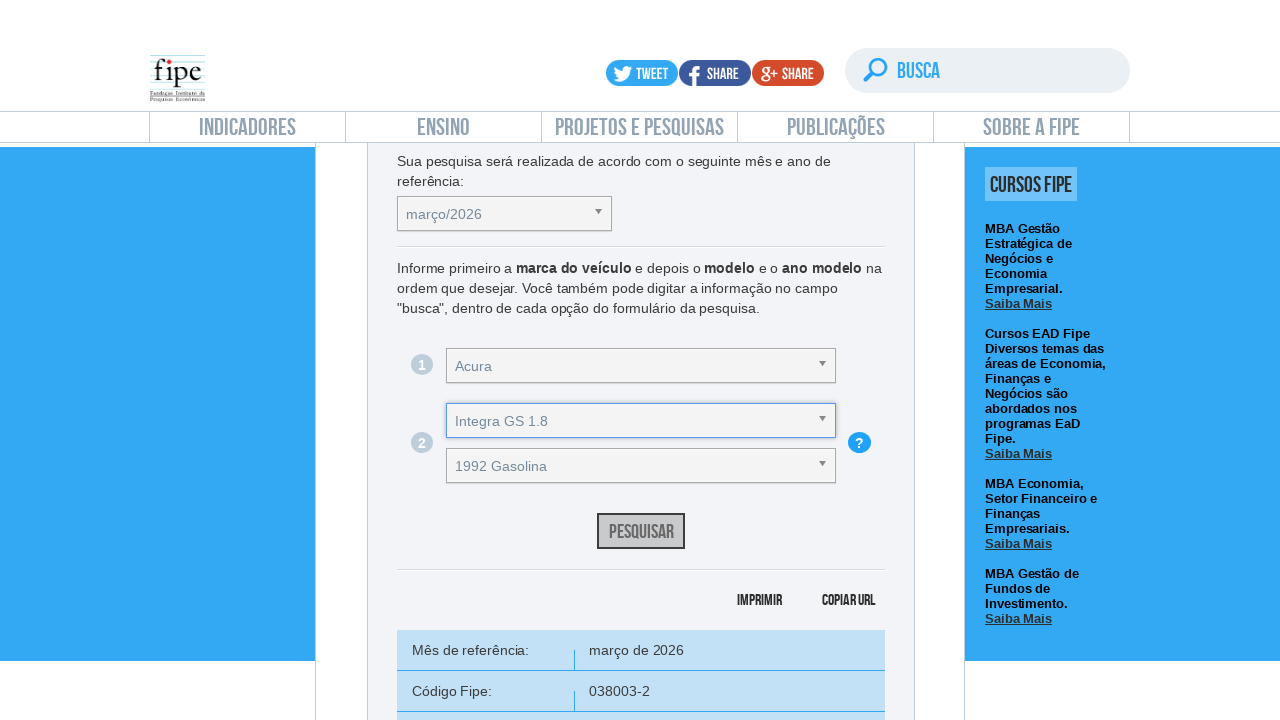

Price lookup results loaded and displayed
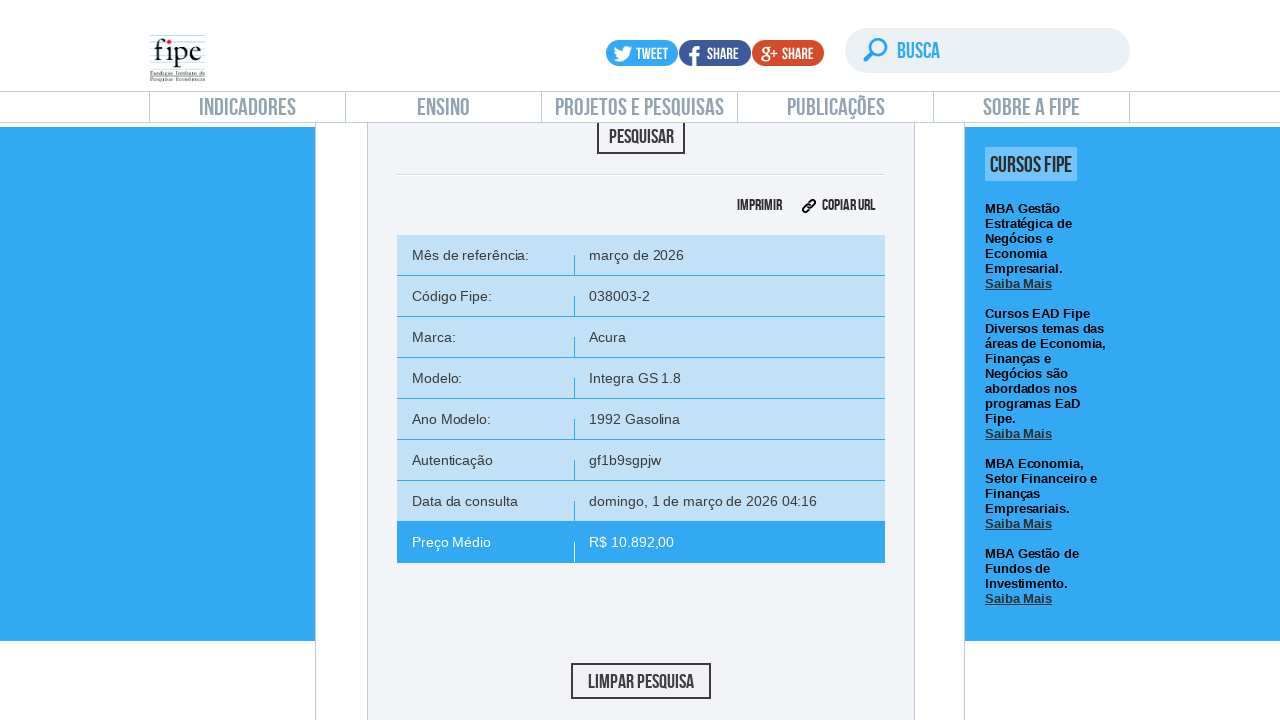

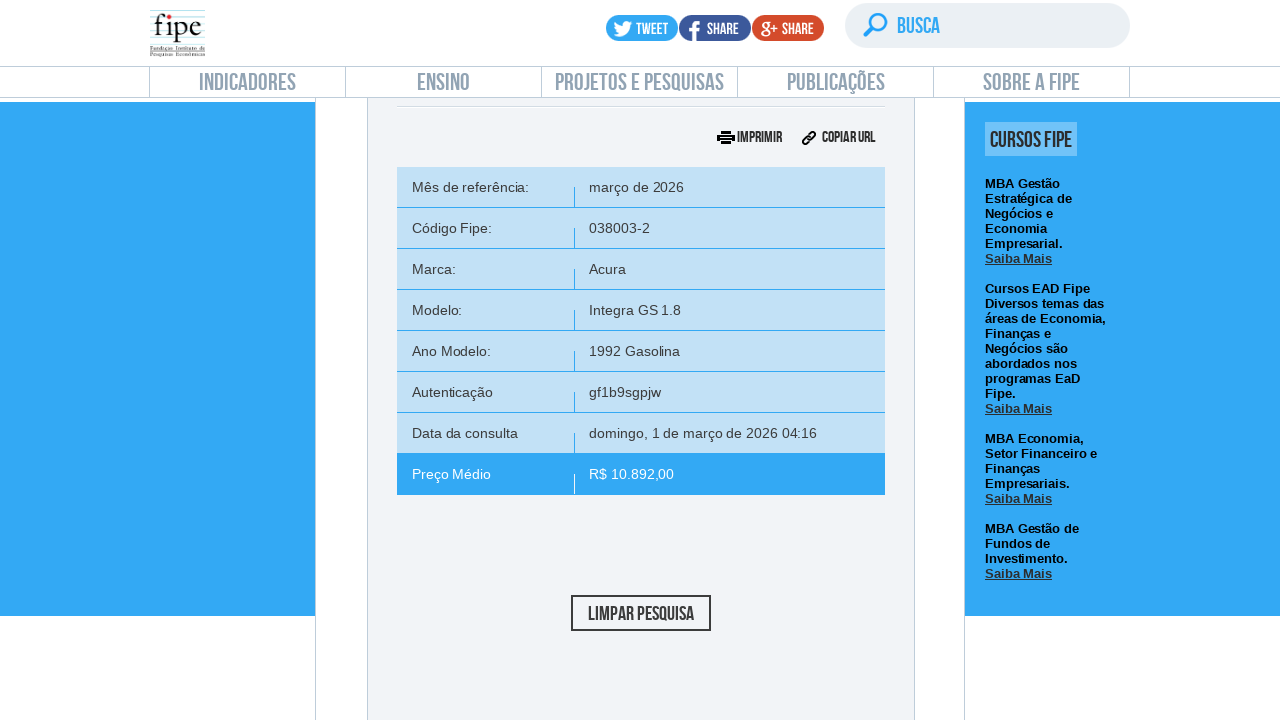